Tests click functionality by navigating to A/B Testing page and verifying the page loads correctly

Starting URL: https://the-internet.herokuapp.com/

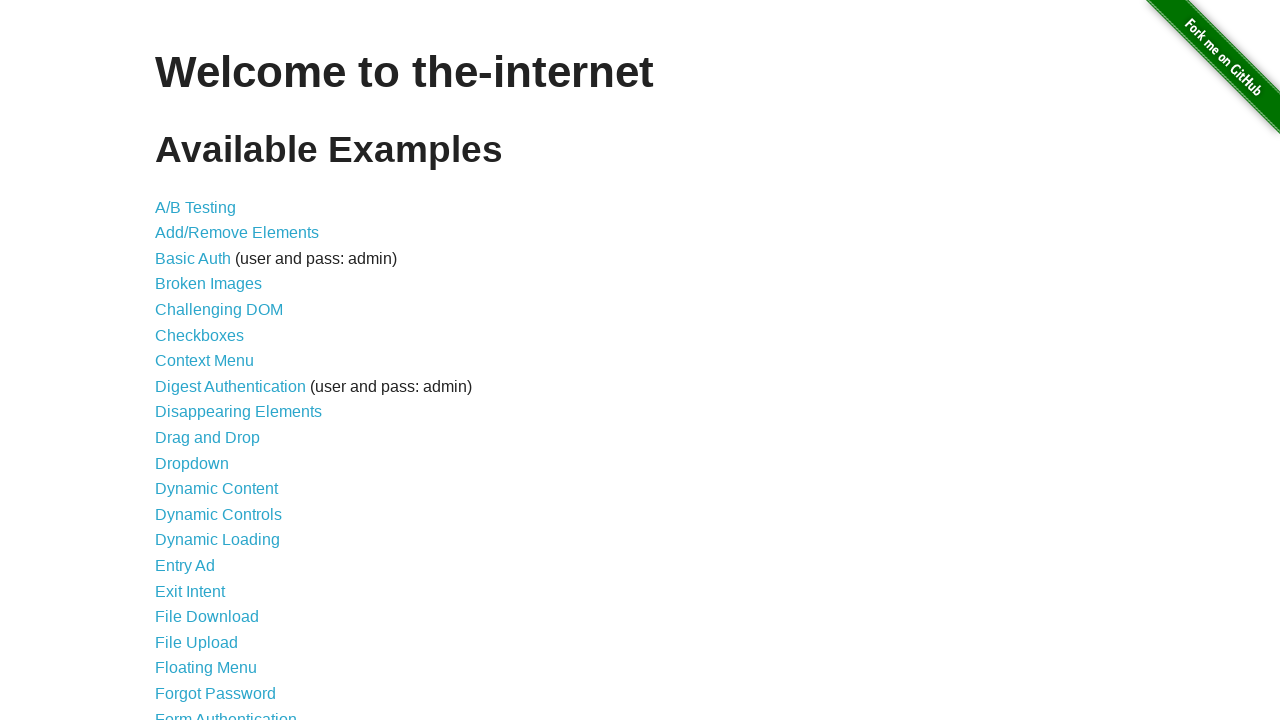

Clicked on A/B Testing link at (196, 207) on xpath=//a[text()='A/B Testing']
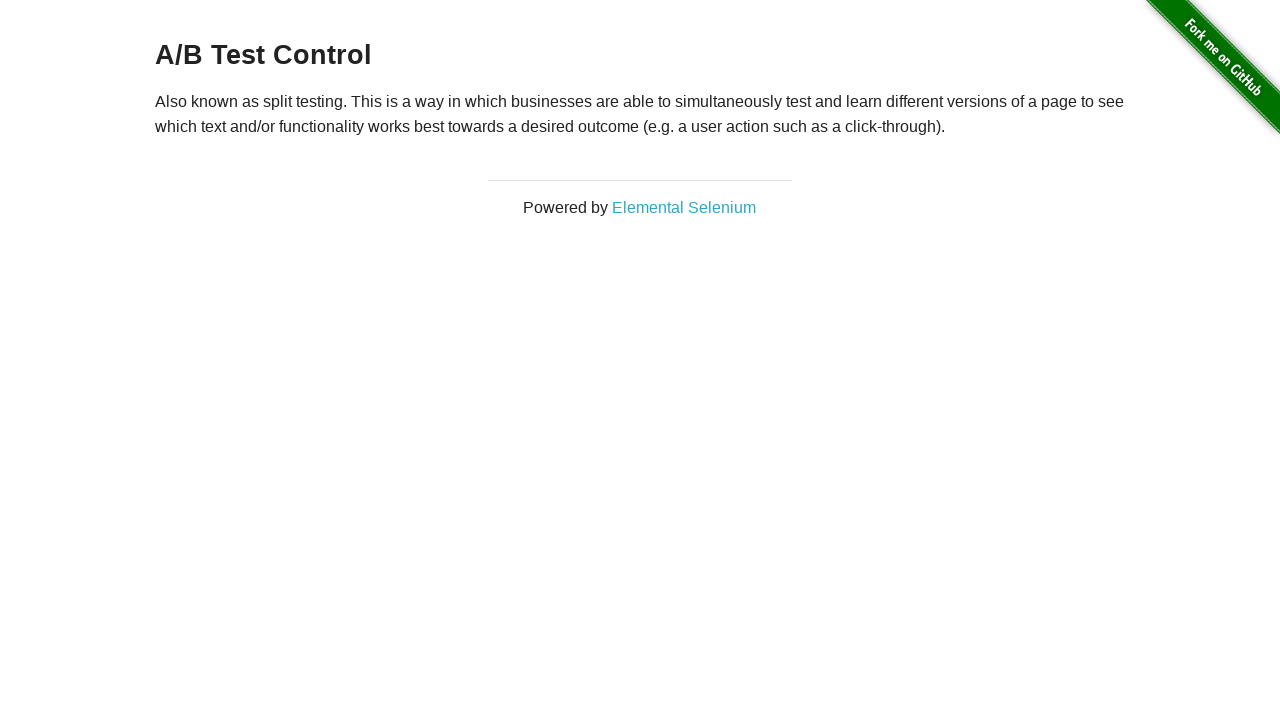

A/B Test Control heading loaded and verified
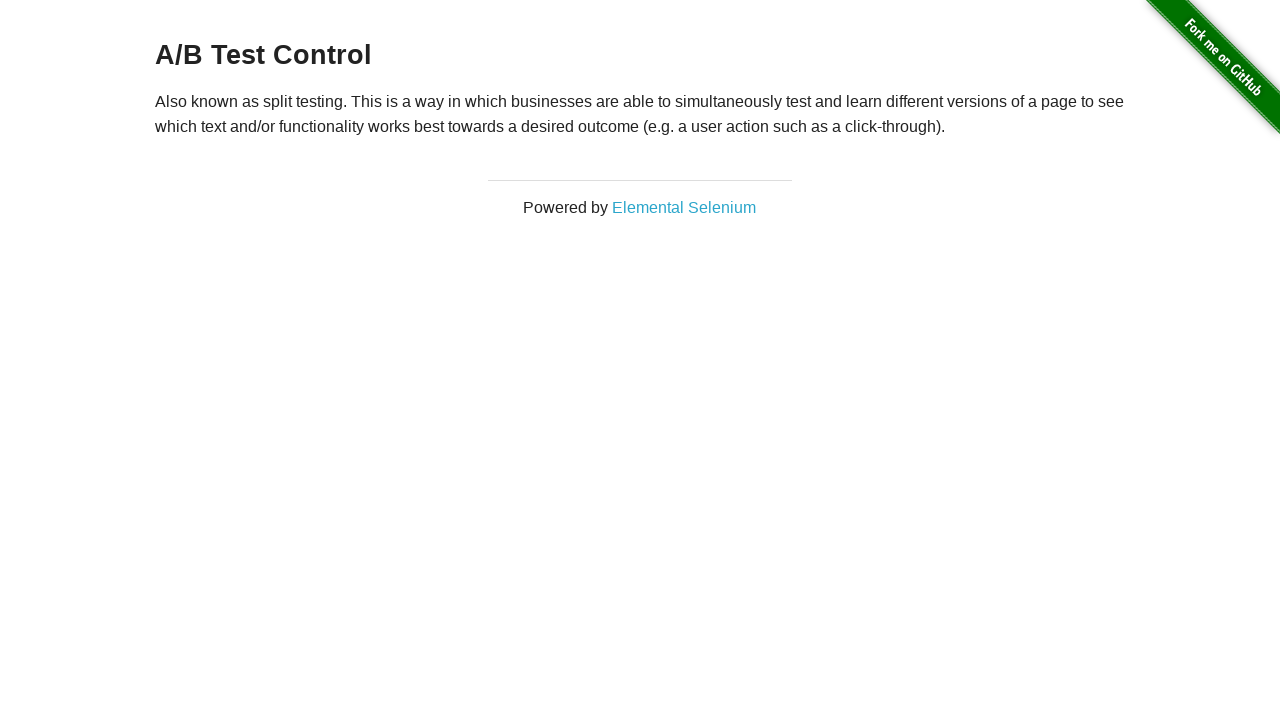

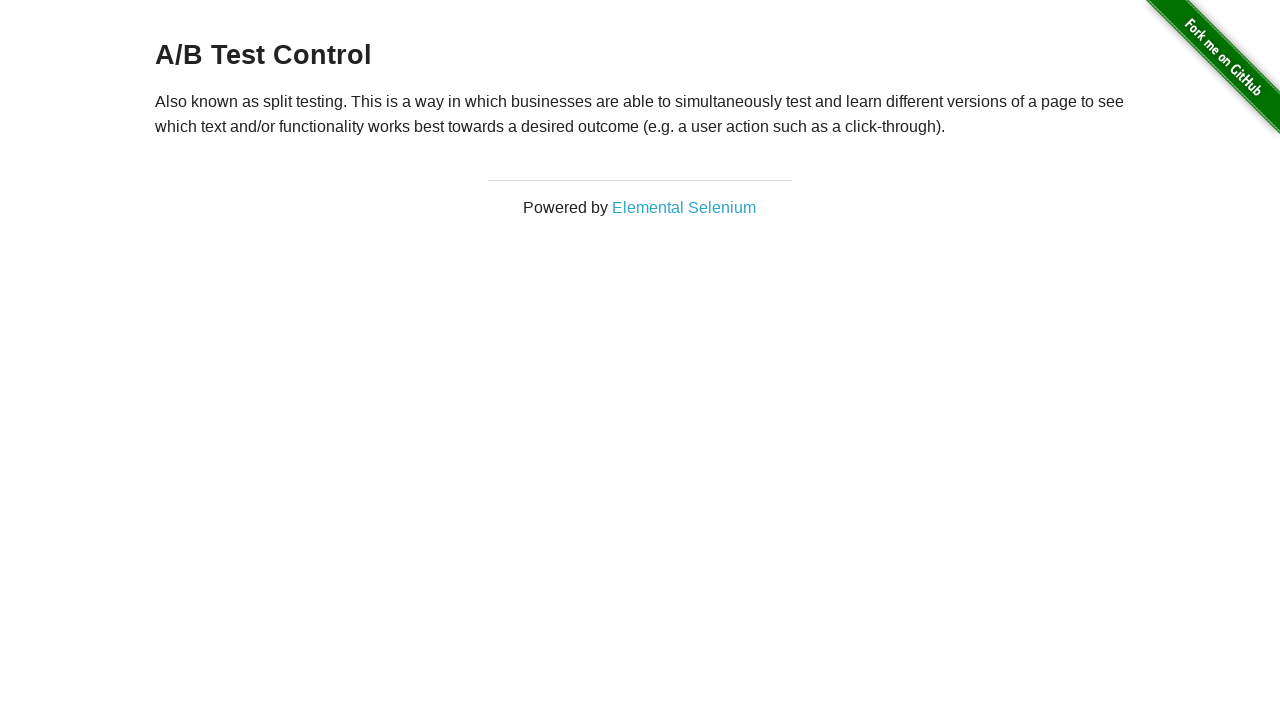